Tests dynamic text loading by navigating to a dynamic loading page, clicking on Example 7, and verifying the alert area element becomes available with its text content.

Starting URL: https://practice.cydeo.com/dynamic_loading

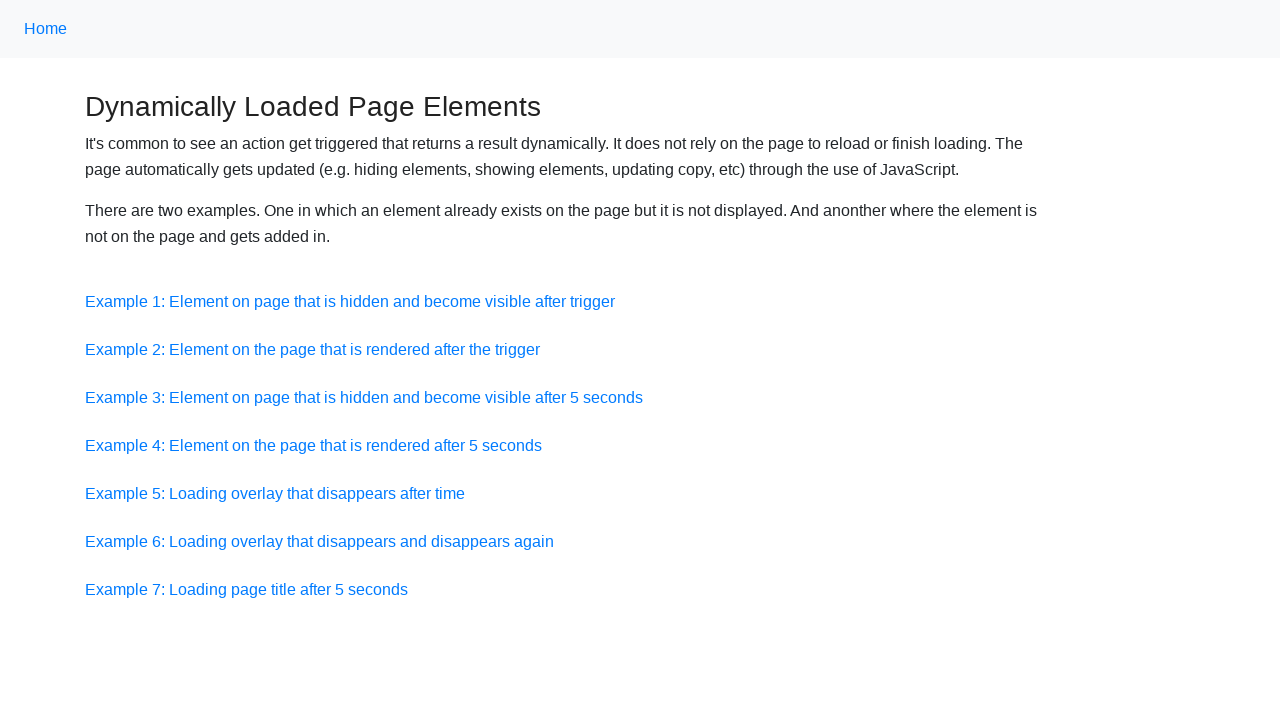

Navigated to dynamic loading practice page
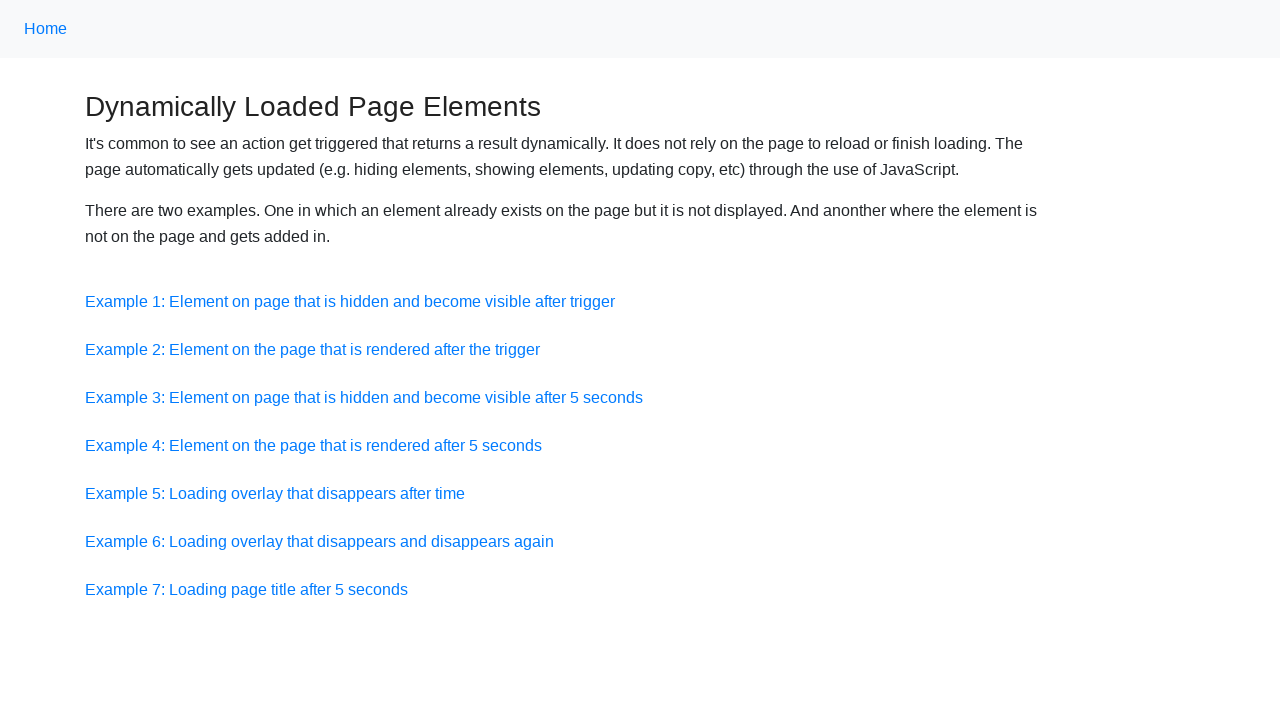

Clicked on Example 7 link at (246, 589) on a:has-text('Example 7')
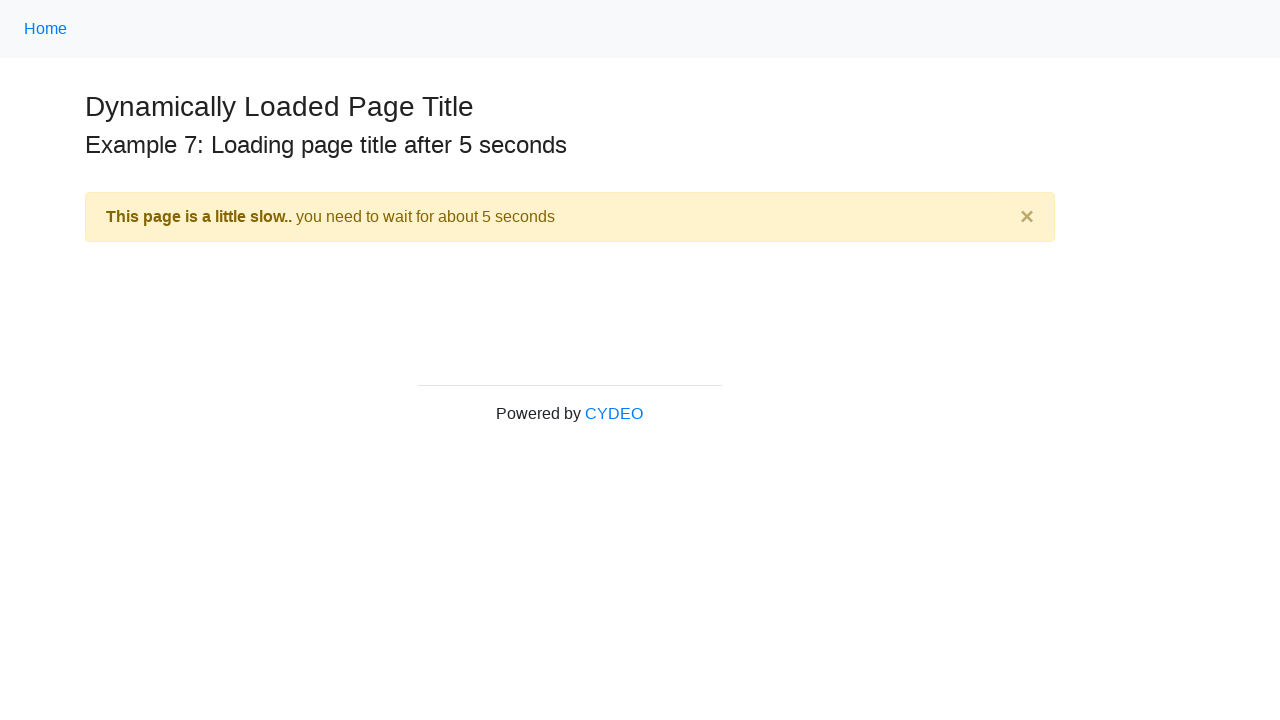

Alert area element appeared after dynamic loading
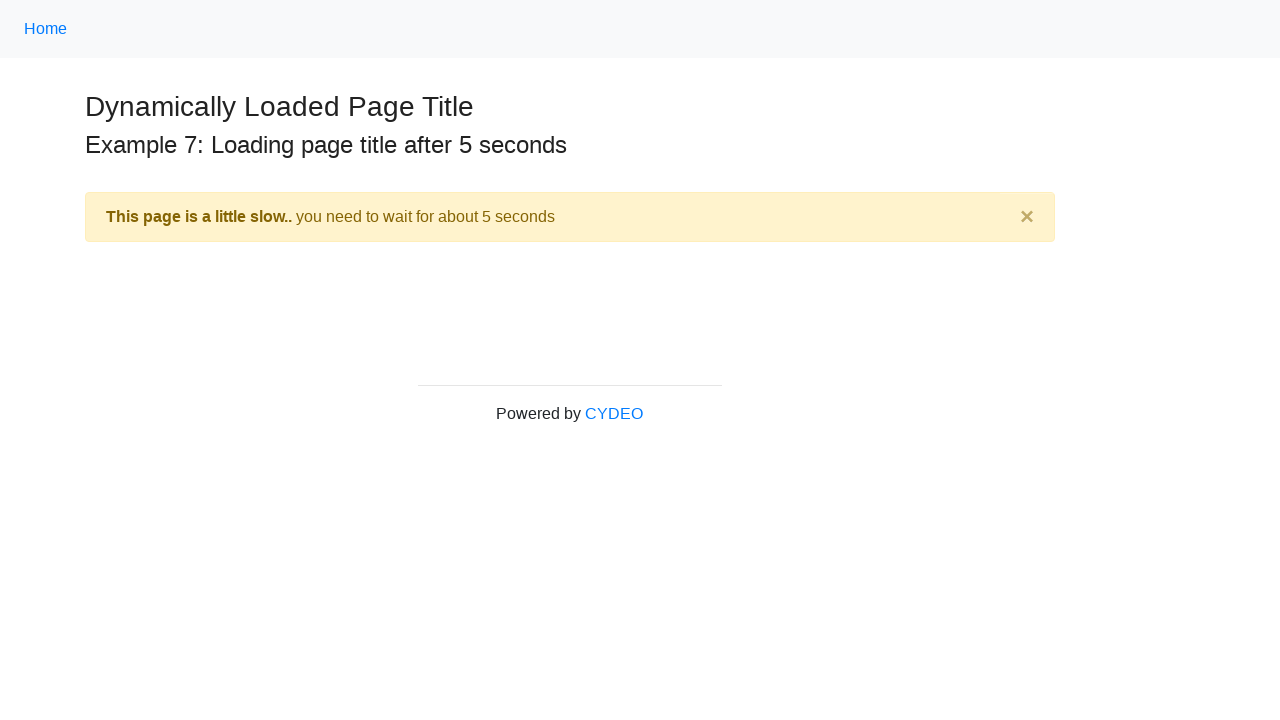

Located alert area element
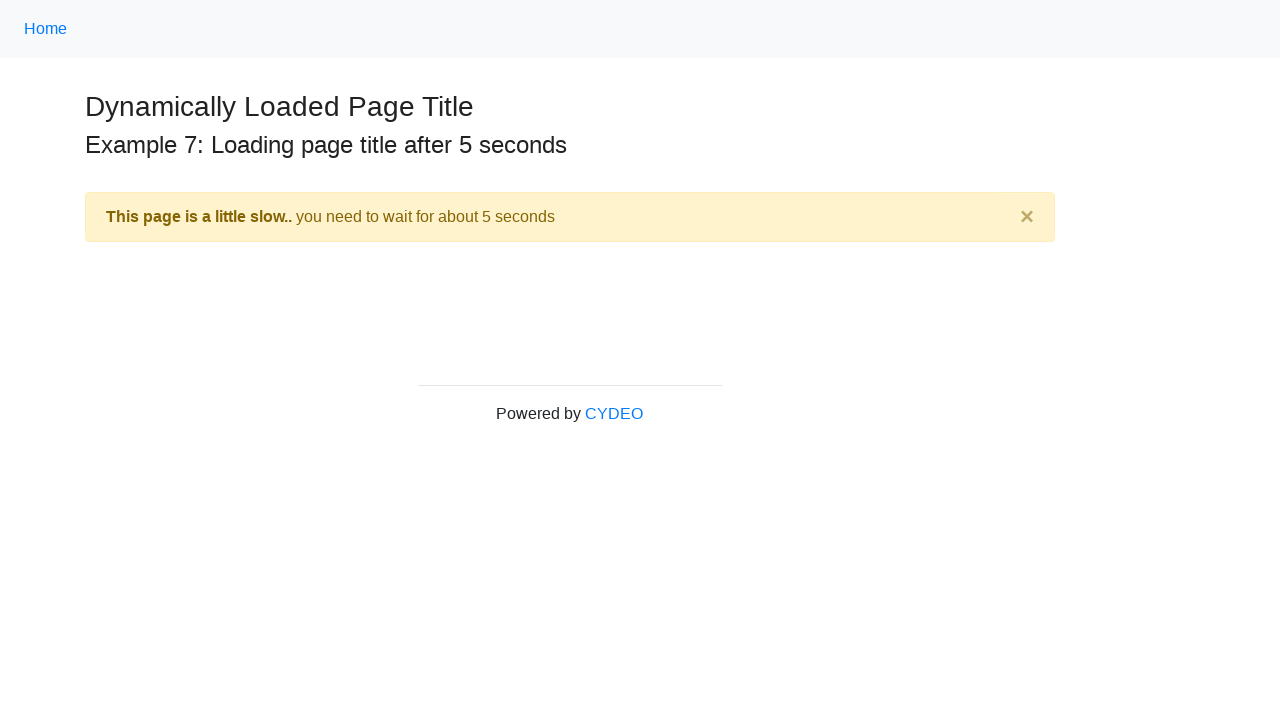

Alert area element is now visible with text content
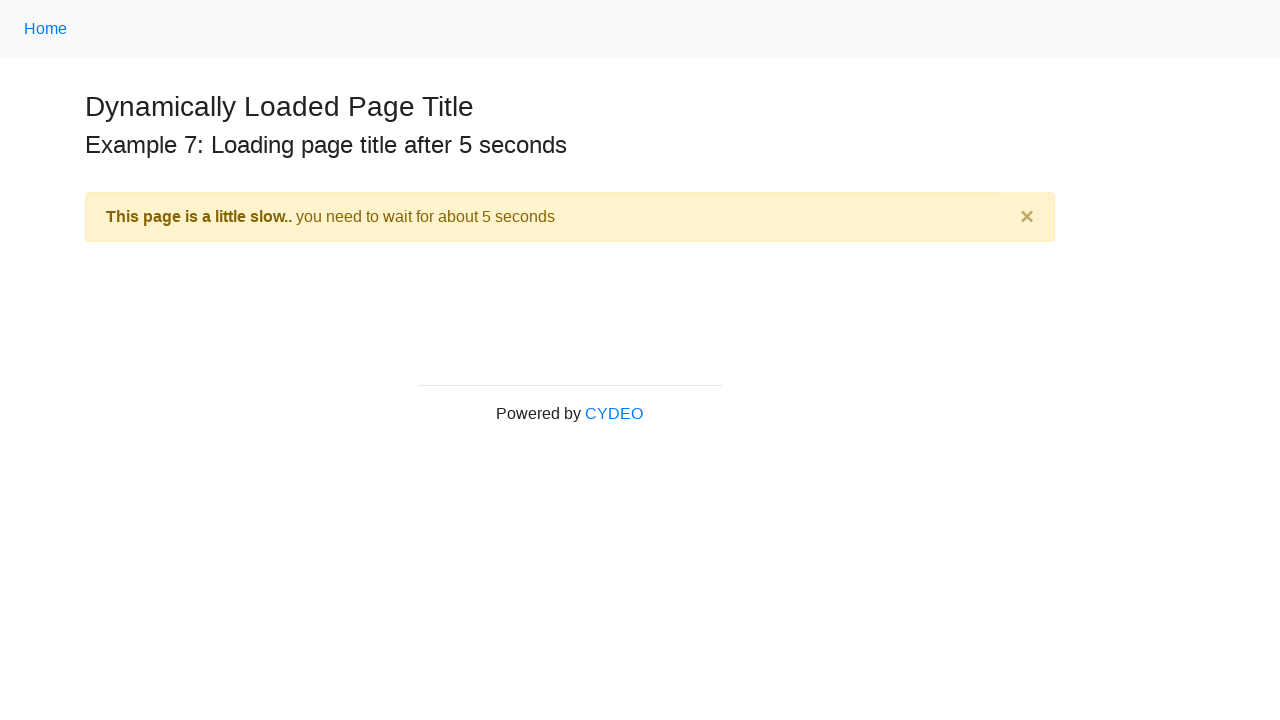

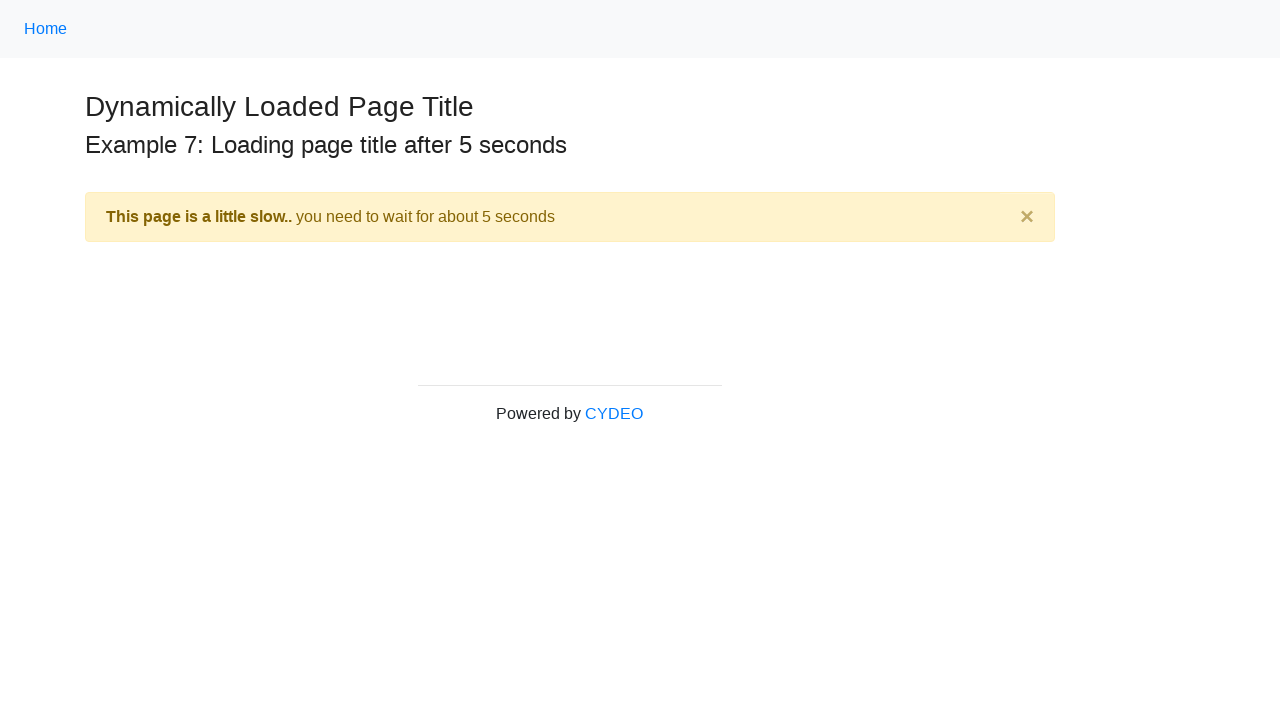